Tests the Contact Us link in the footer by scrolling down and clicking to navigate to the contact page

Starting URL: https://eficens.ai/

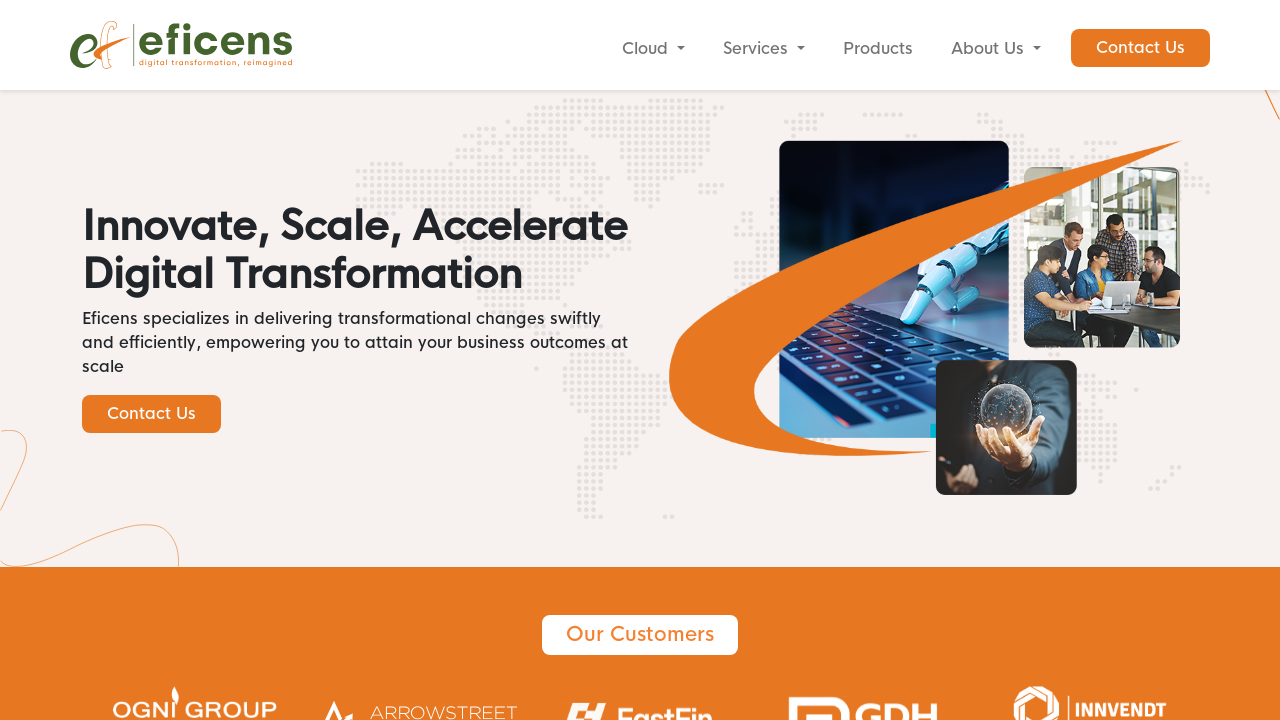

Scrolled down to footer
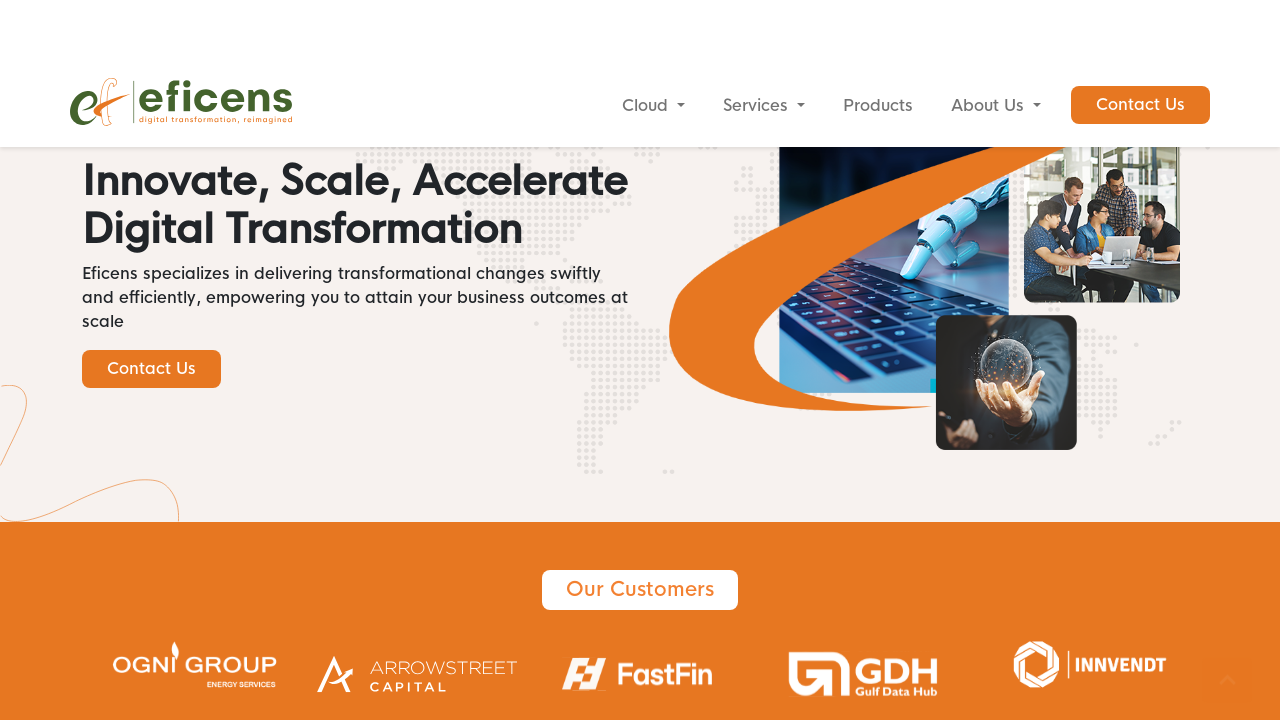

Clicked Contact Us link in footer at (1140, 47) on text=Contact Us
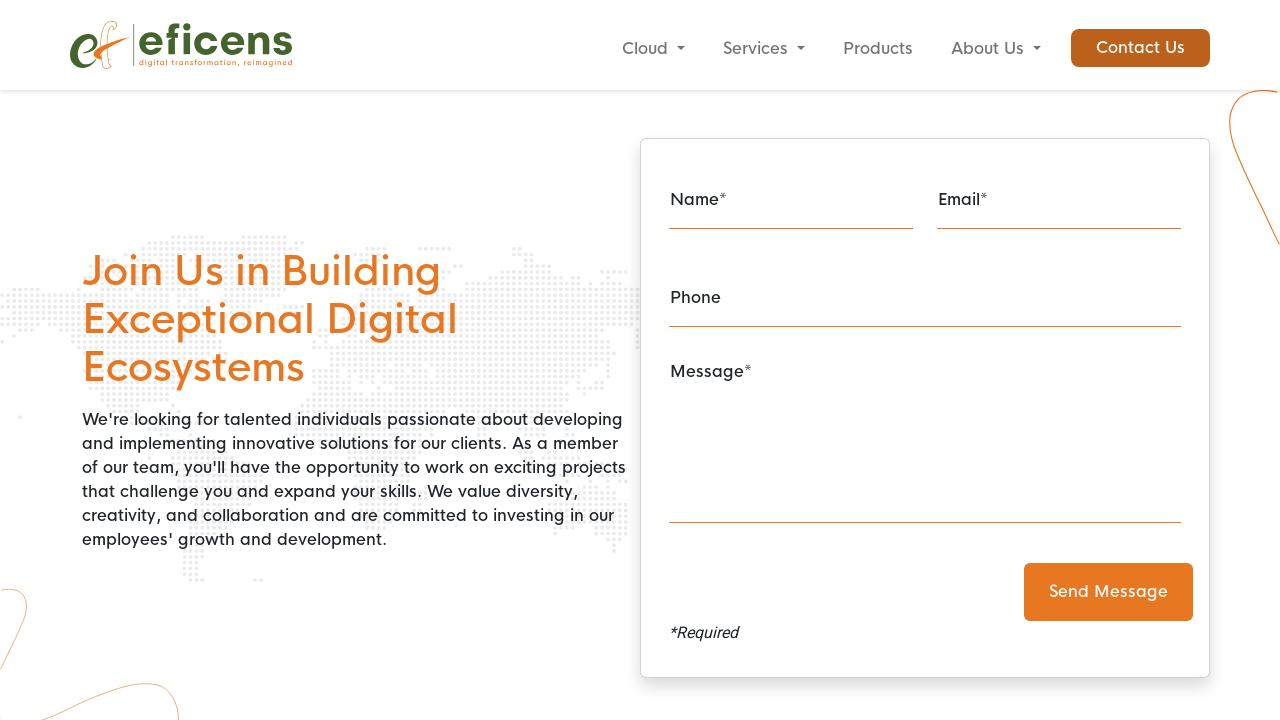

Contact page loaded successfully
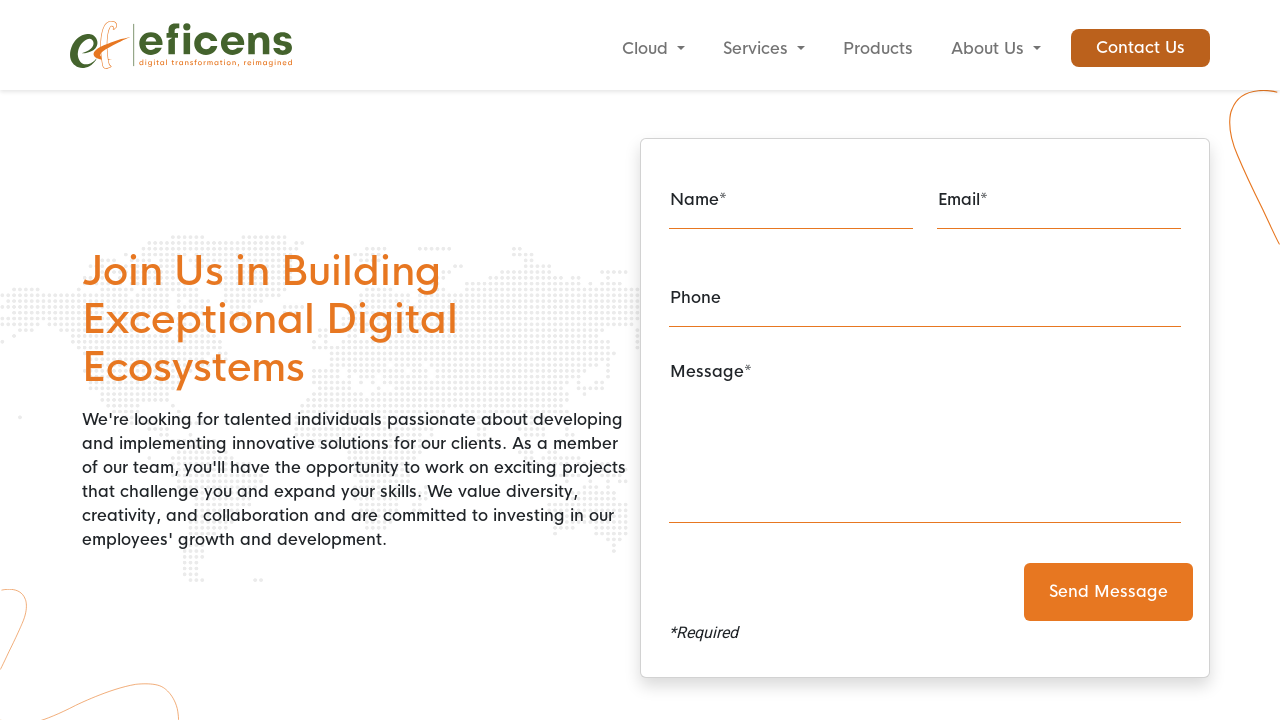

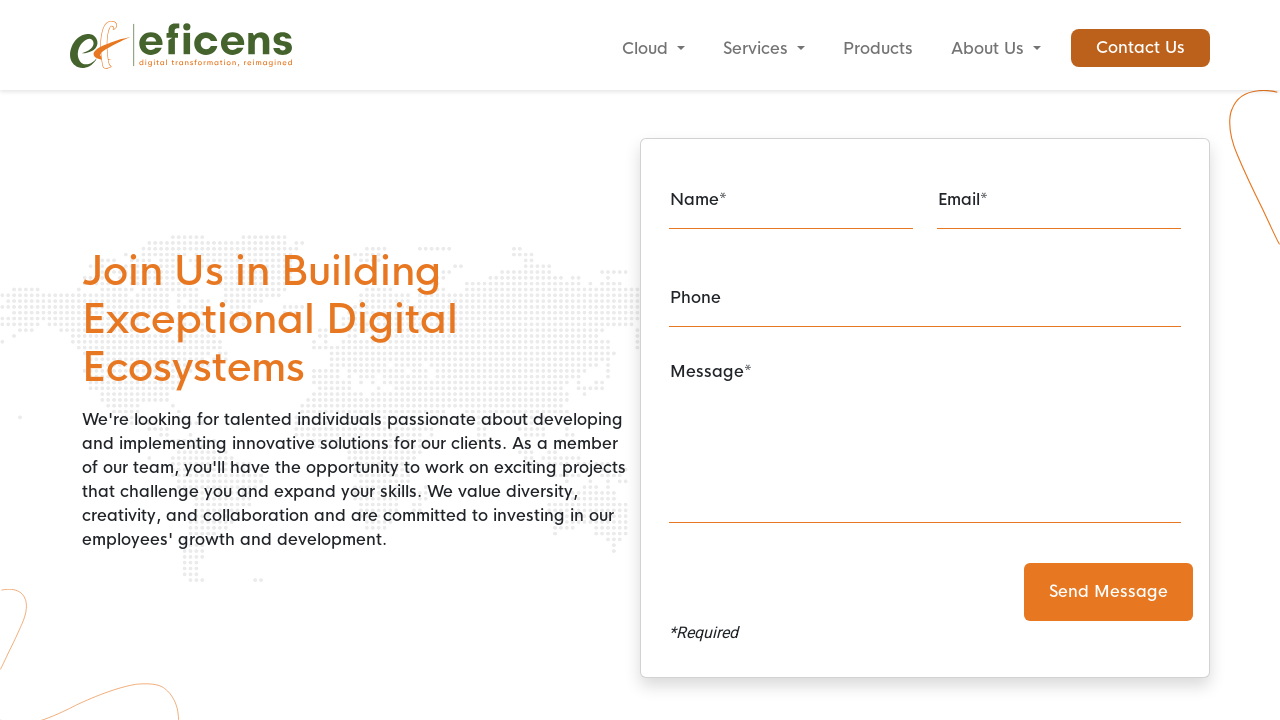